Tests that the text input field clears after adding a todo item.

Starting URL: https://demo.playwright.dev/todomvc

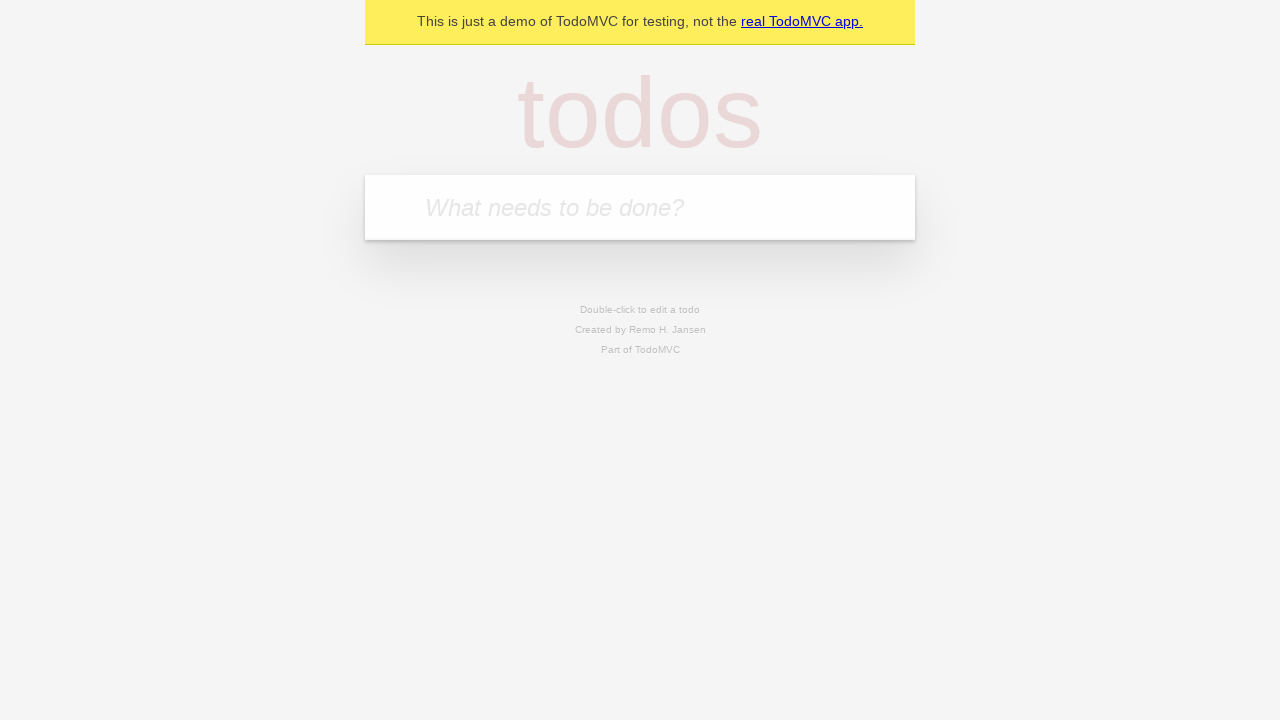

Filled todo input field with 'buy some cheese' on internal:attr=[placeholder="What needs to be done?"i]
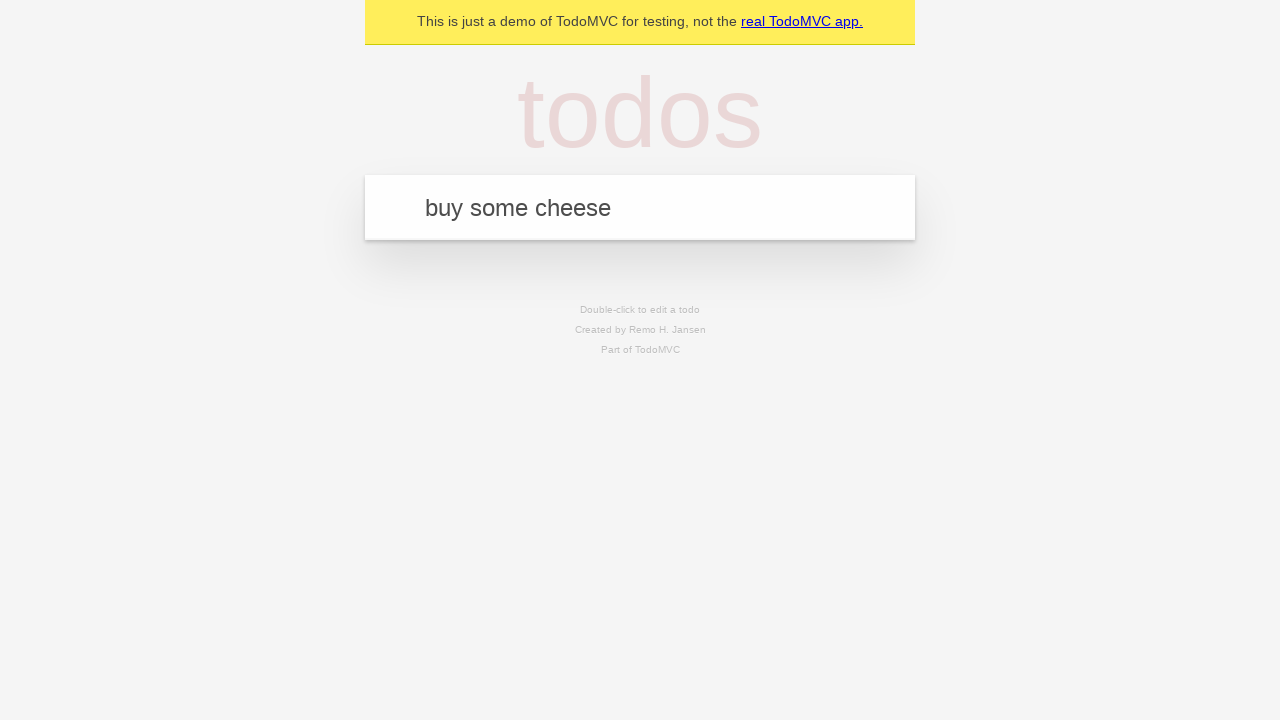

Pressed Enter to add todo item on internal:attr=[placeholder="What needs to be done?"i]
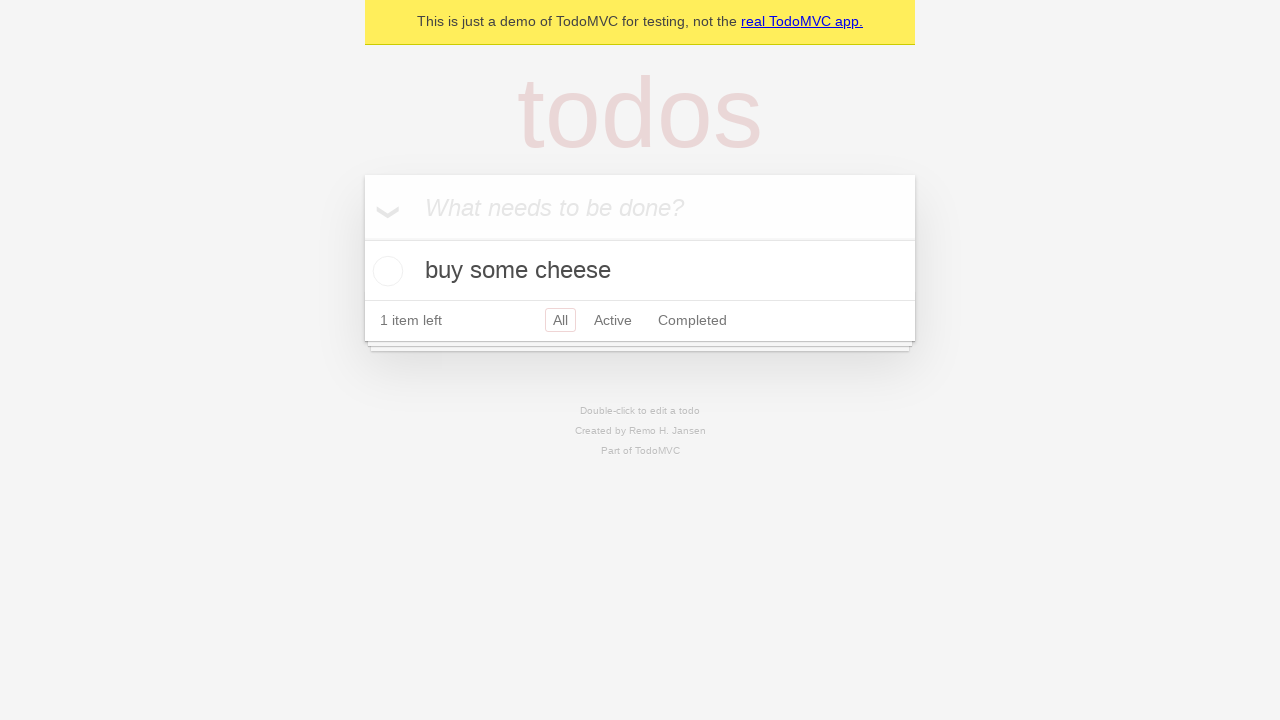

Todo item appeared in the list
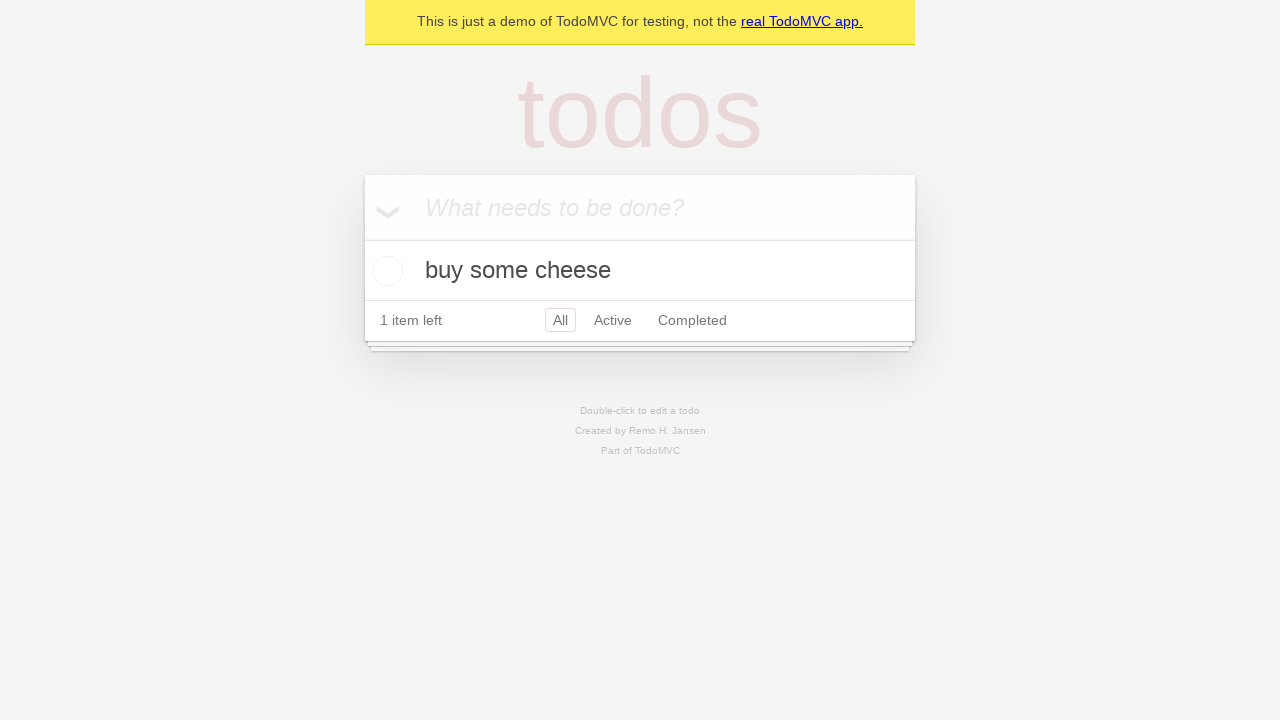

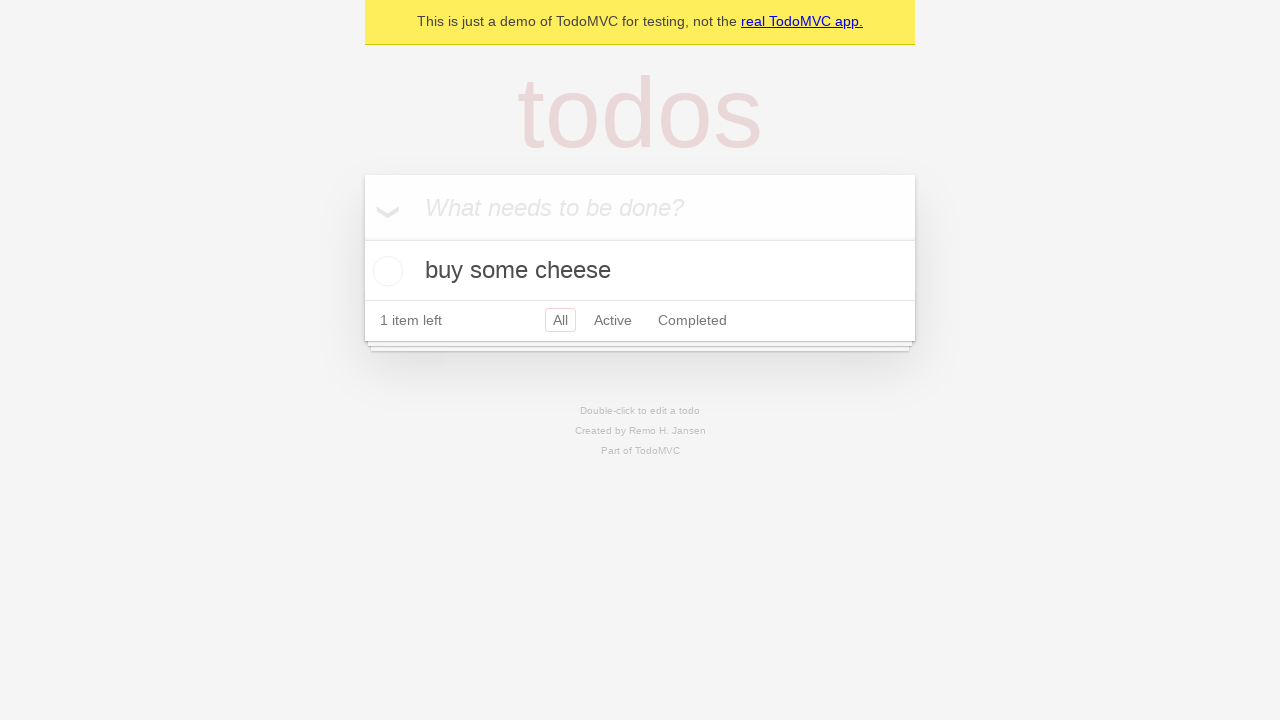